Tests mouse drag and drop functionality by dragging an Angular image element to a drop area destination

Starting URL: https://demo.automationtesting.in/Static.html

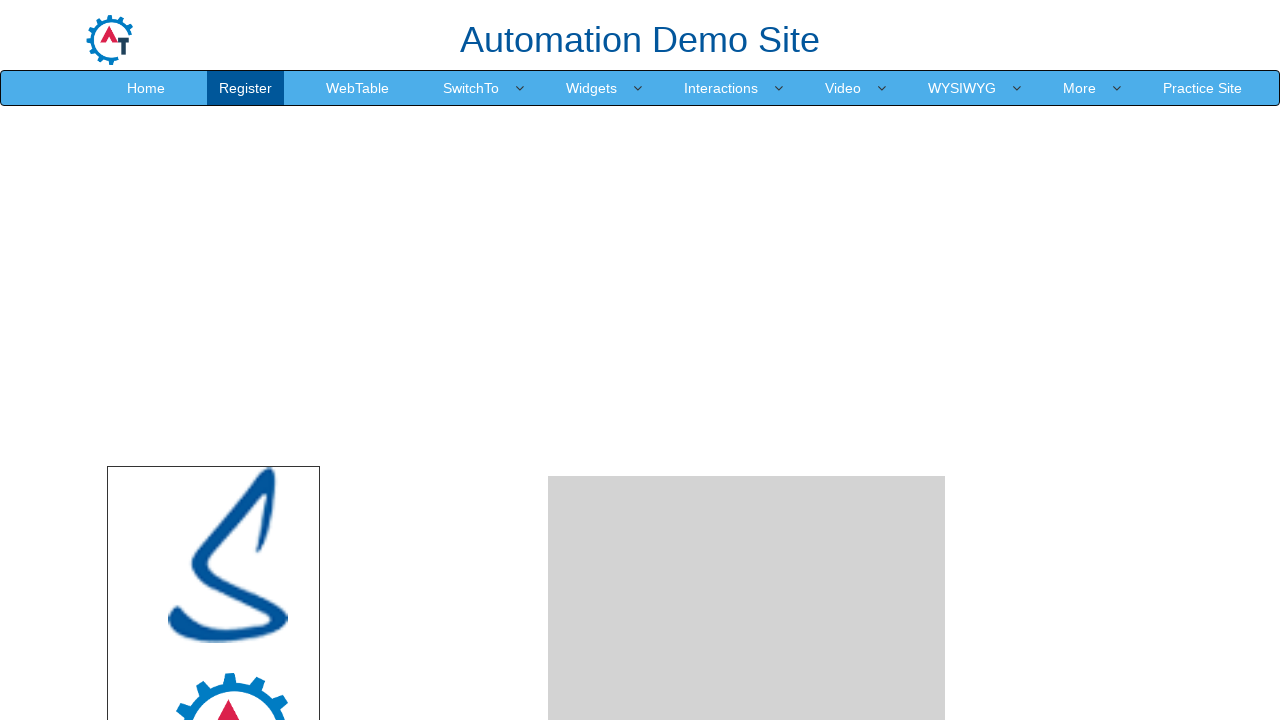

Navigated to Static.html demo page
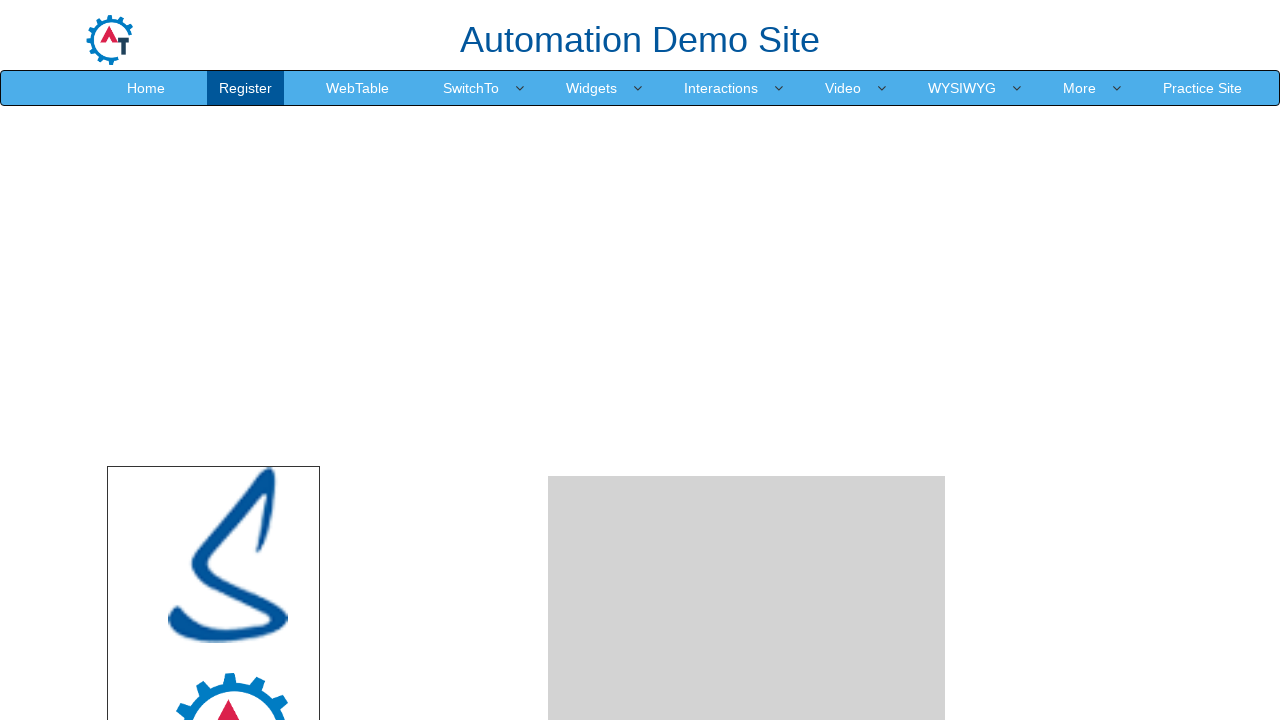

Located Angular image element with id 'angular'
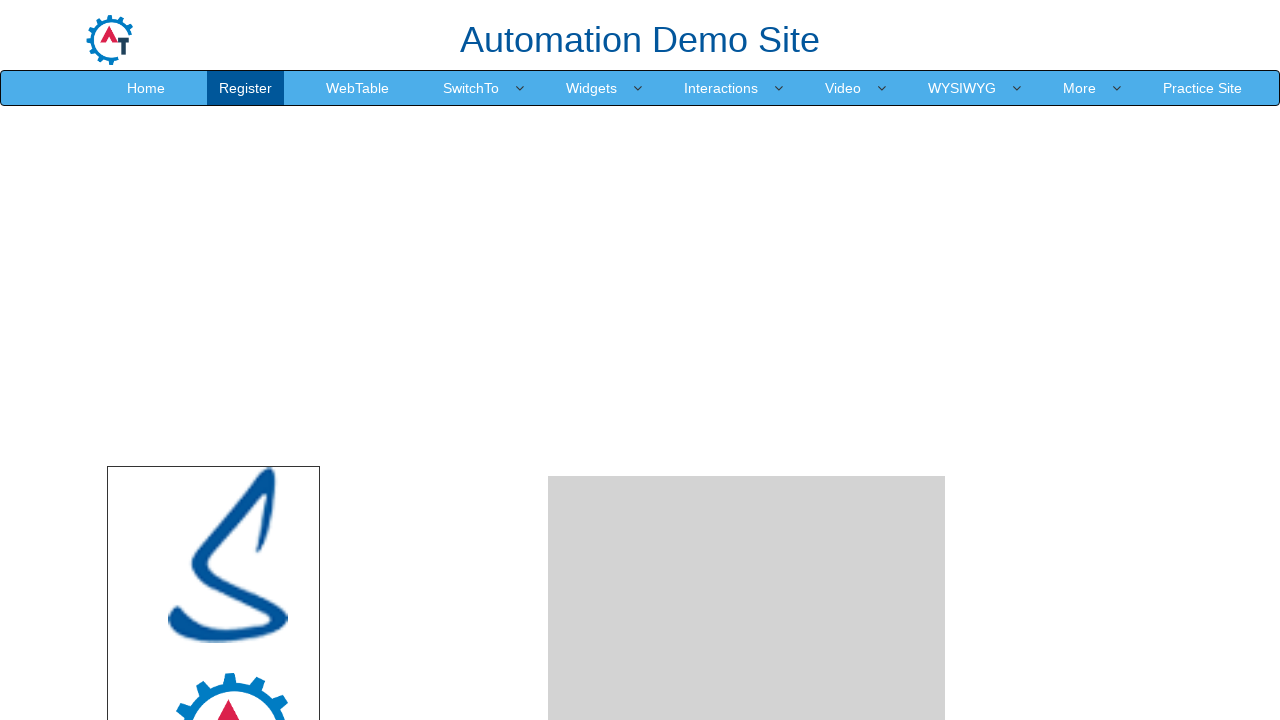

Located drop area destination element with id 'droparea'
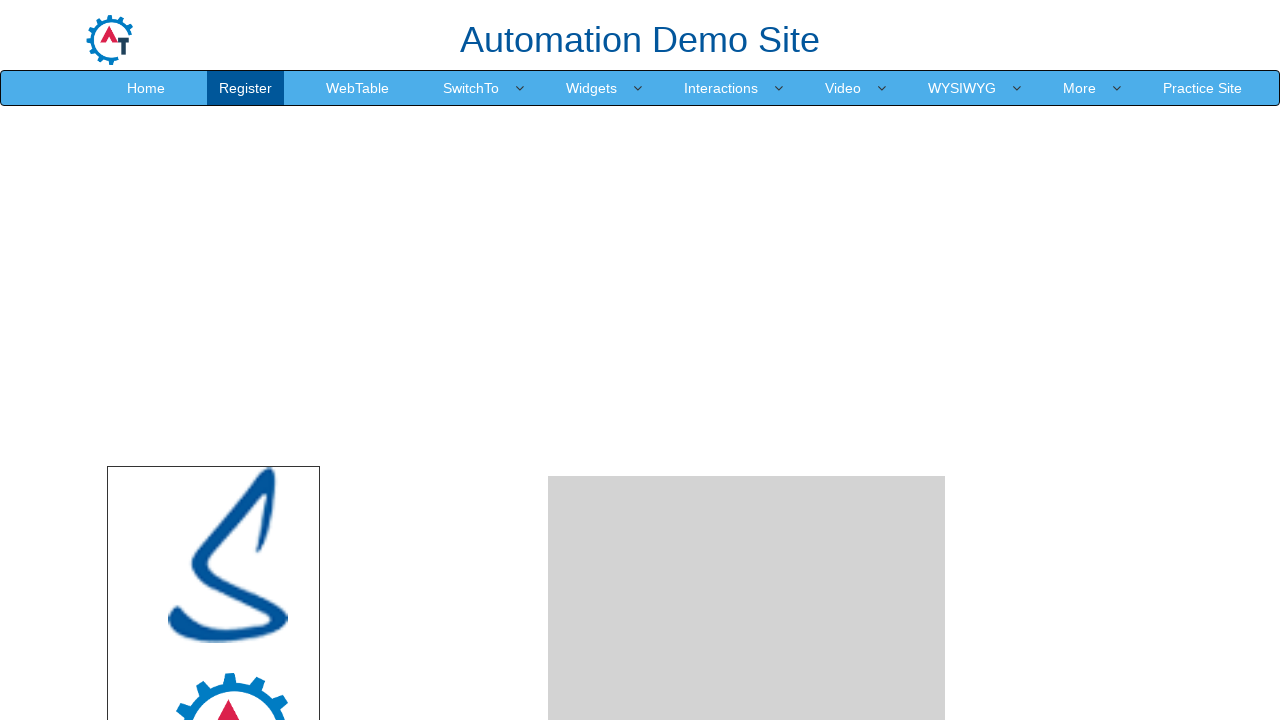

Dragged Angular image element to drop area at (747, 481)
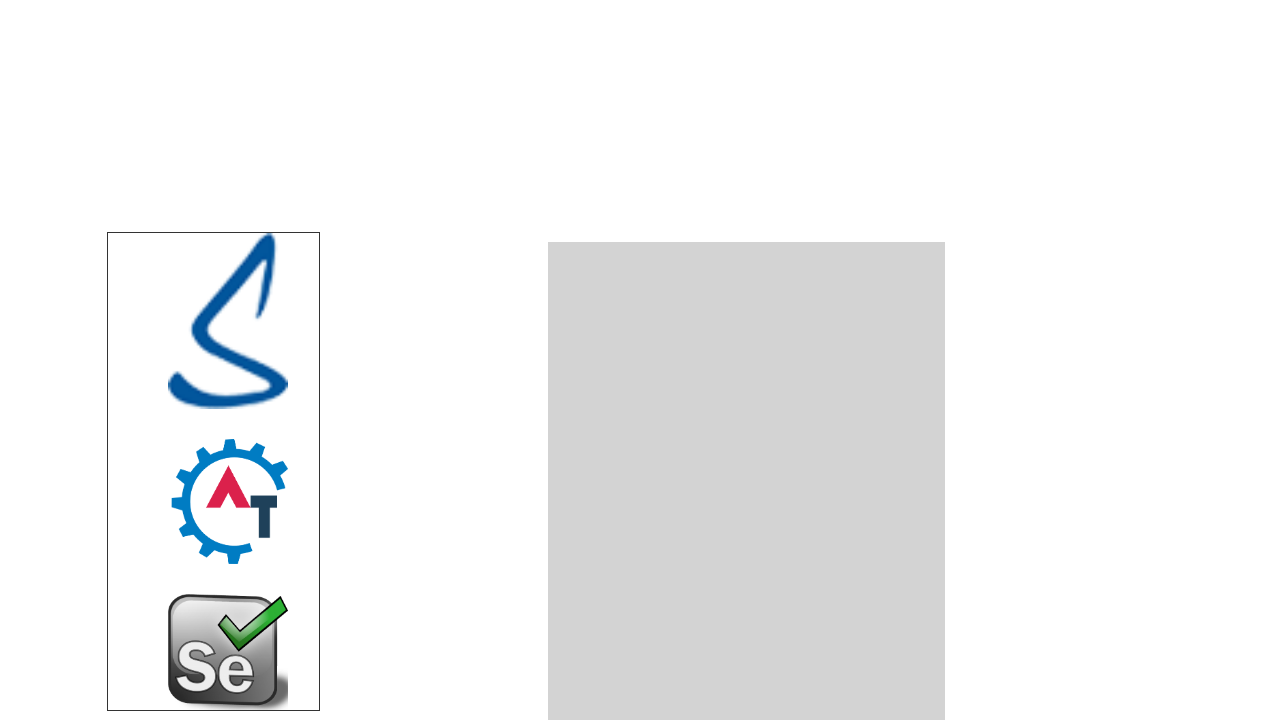

Waited 1000ms for drag and drop action to complete
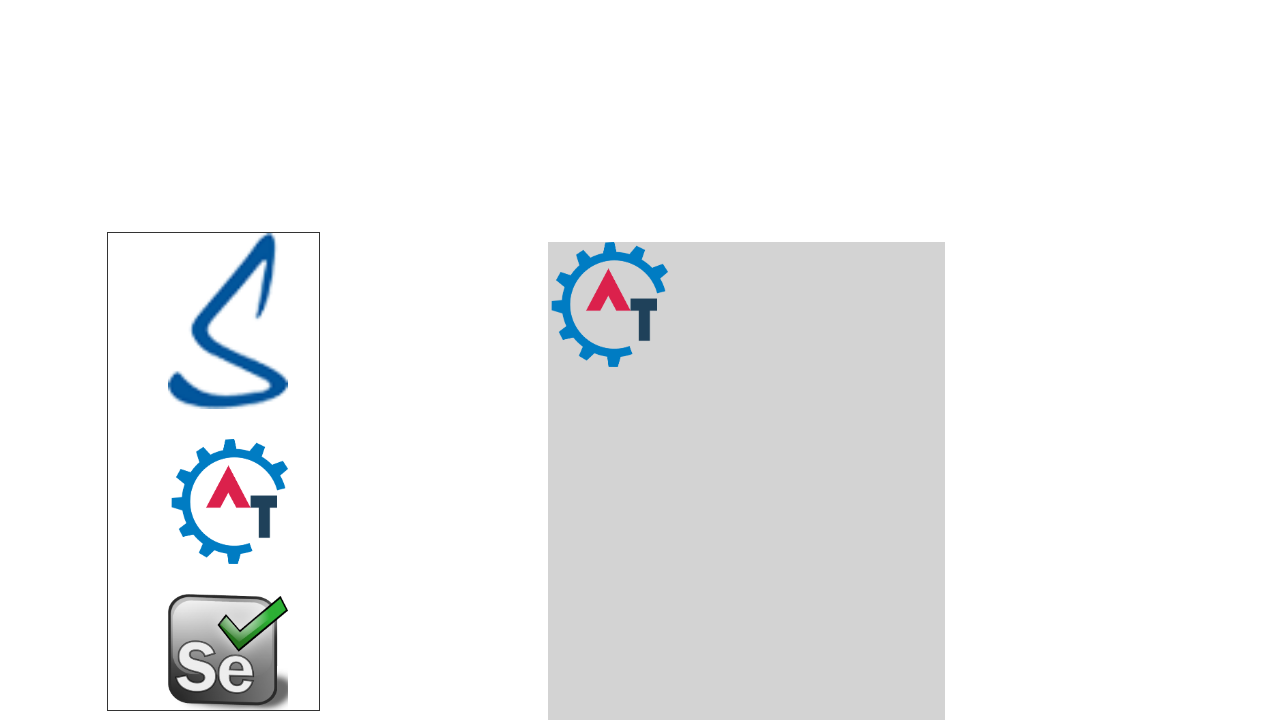

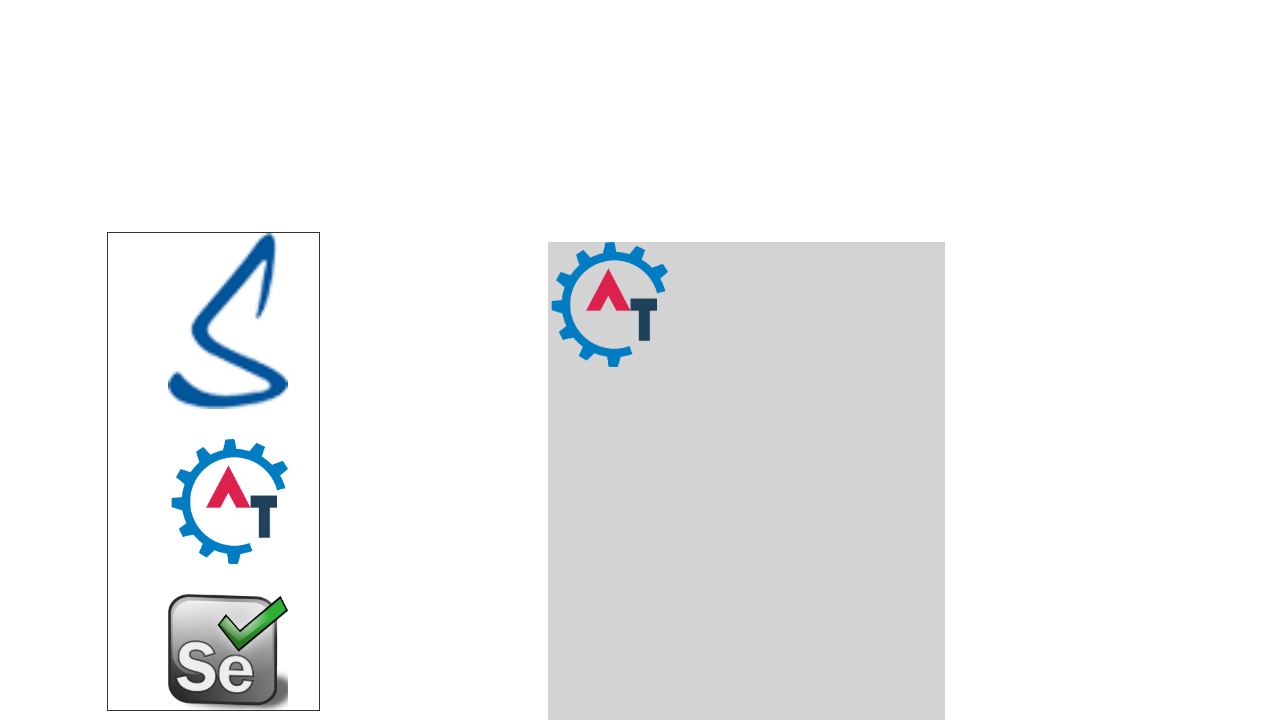